Tests dynamic content generation by clicking a link multiple times to generate new content

Starting URL: https://the-internet.herokuapp.com/dynamic_content

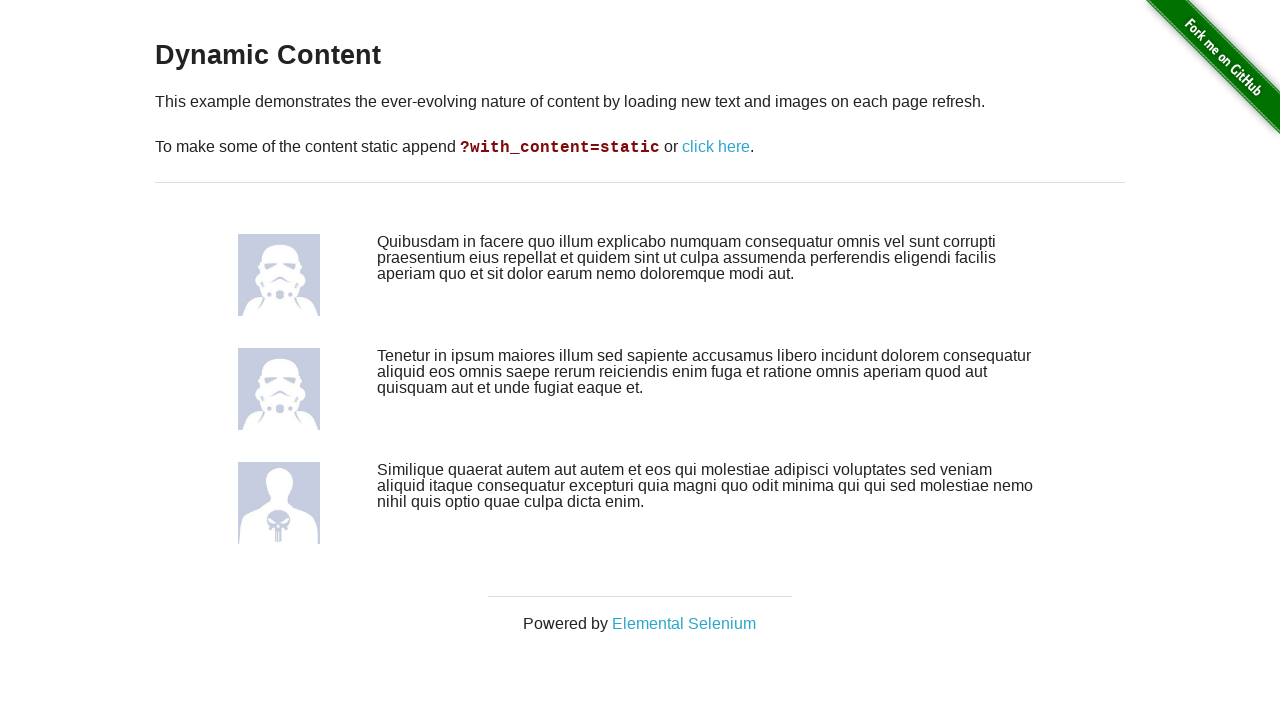

Clicked dynamic content link (iteration 1) at (716, 147) on a[href='/dynamic_content?with_content=static']
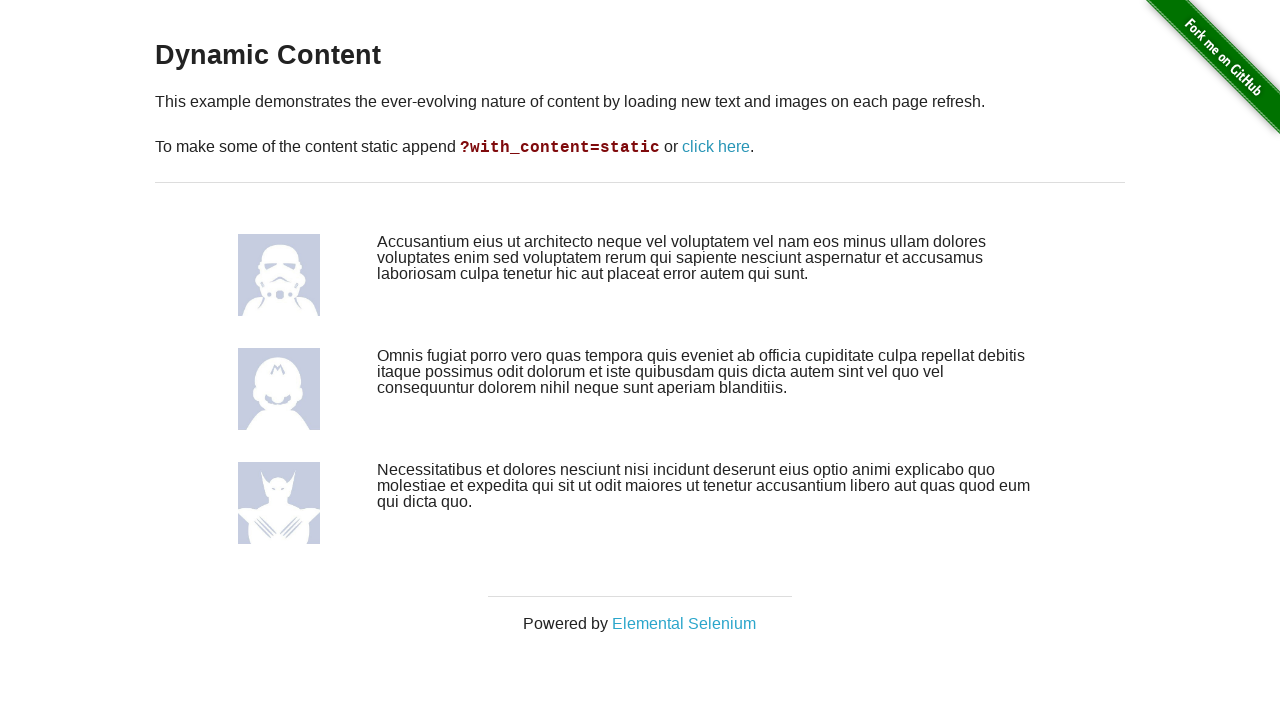

Waited for network idle after clicking link (iteration 1)
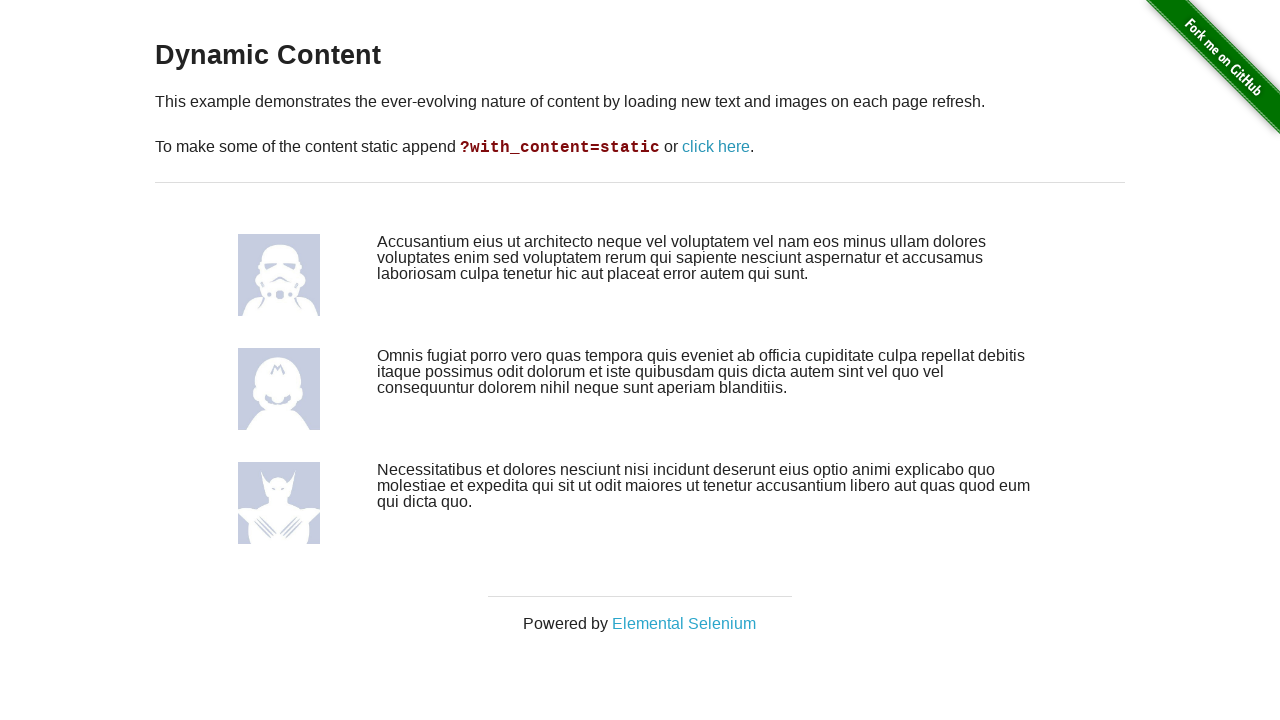

Clicked dynamic content link (iteration 2) at (716, 147) on a[href='/dynamic_content?with_content=static']
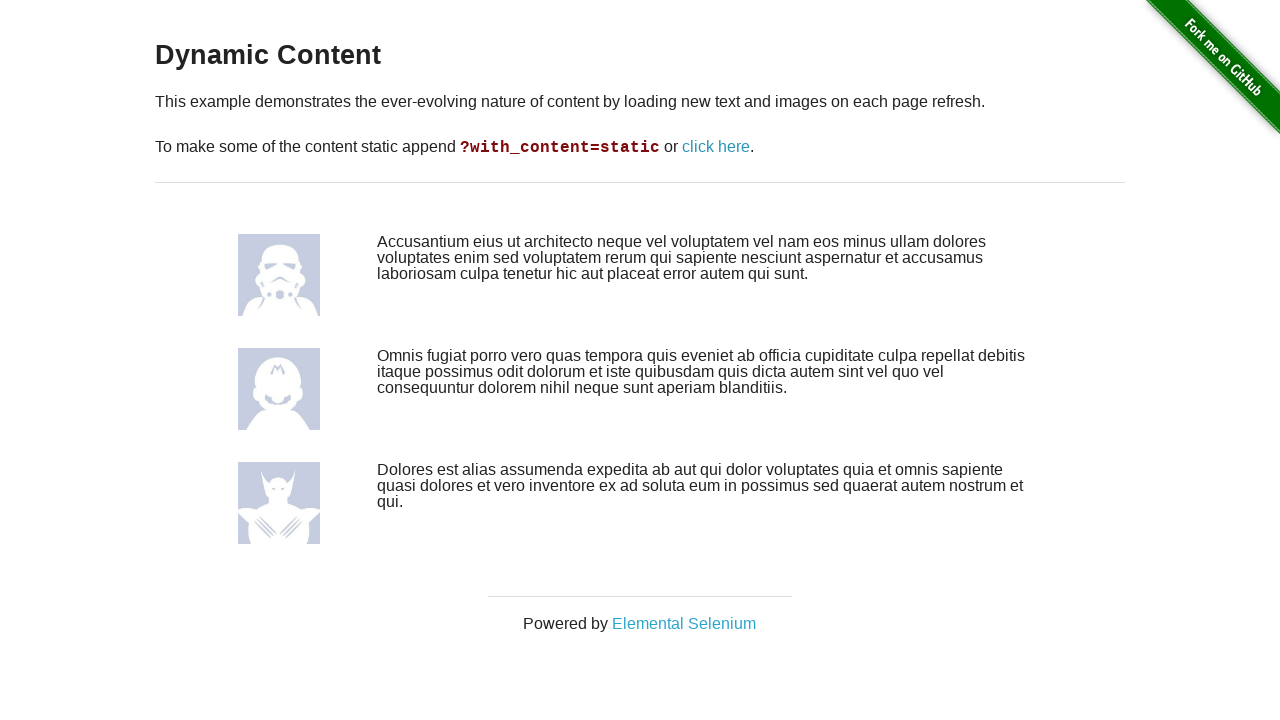

Waited for network idle after clicking link (iteration 2)
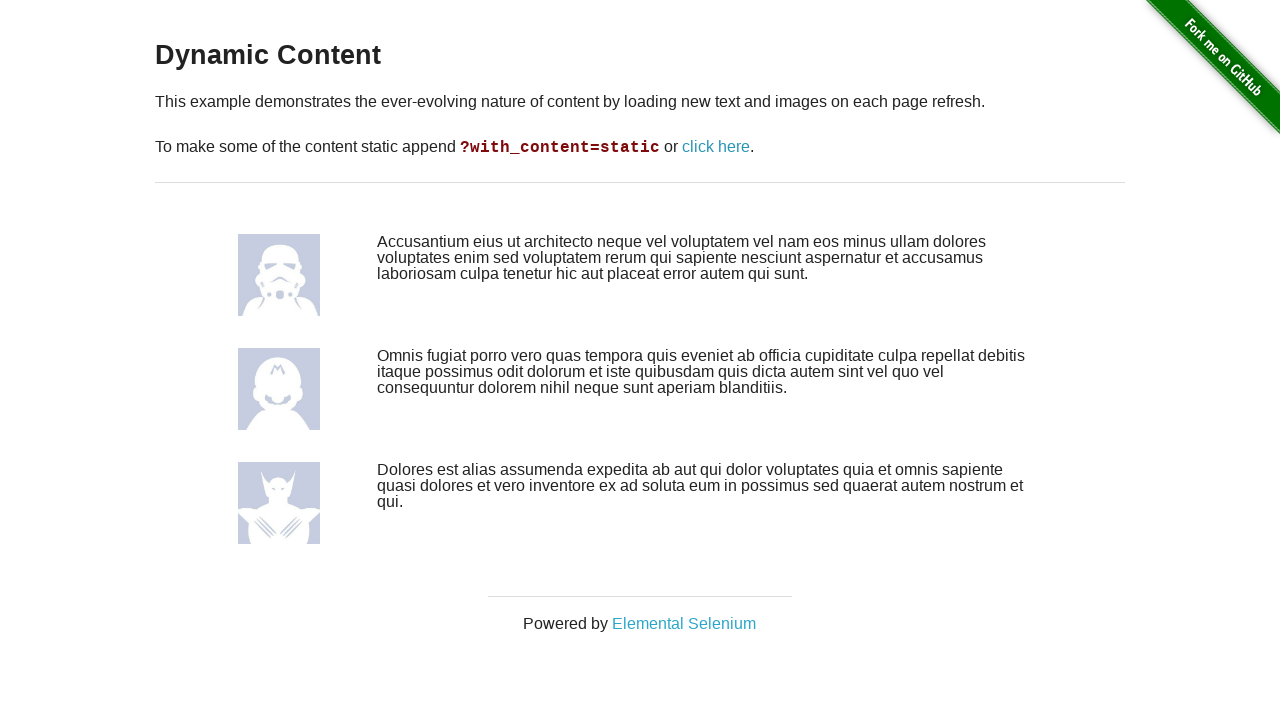

Clicked dynamic content link (iteration 3) at (716, 147) on a[href='/dynamic_content?with_content=static']
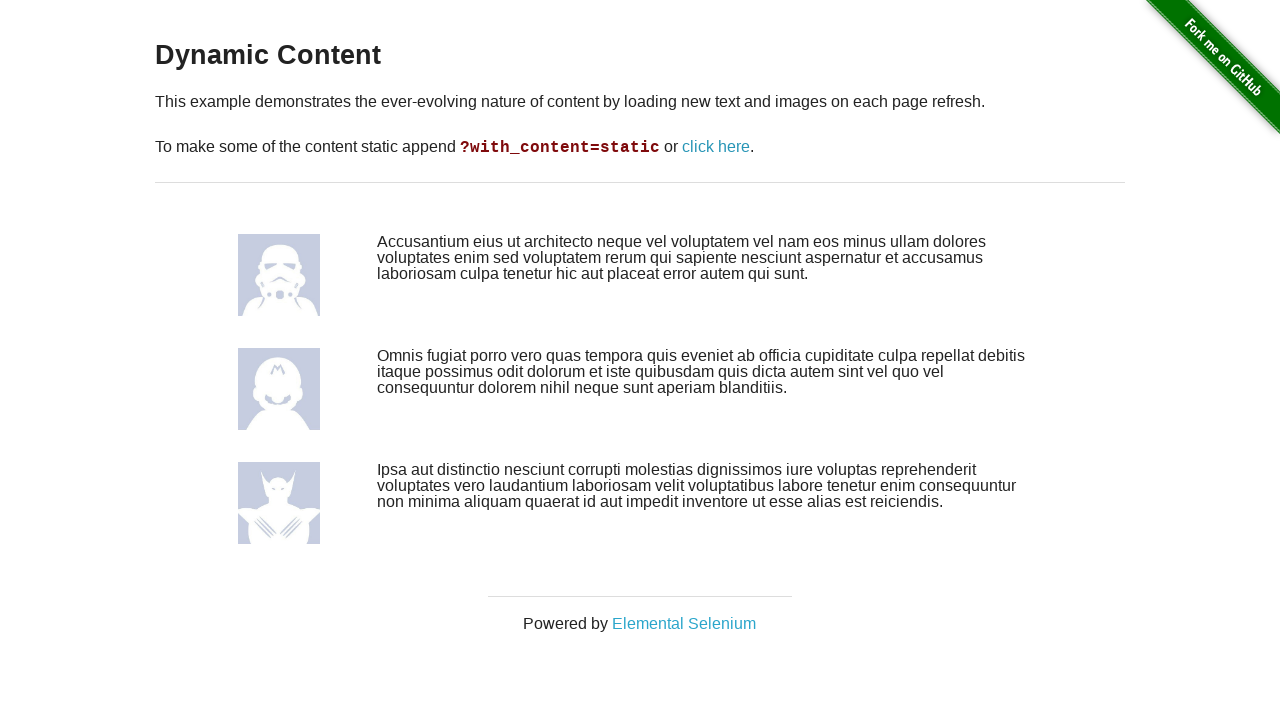

Waited for network idle after clicking link (iteration 3)
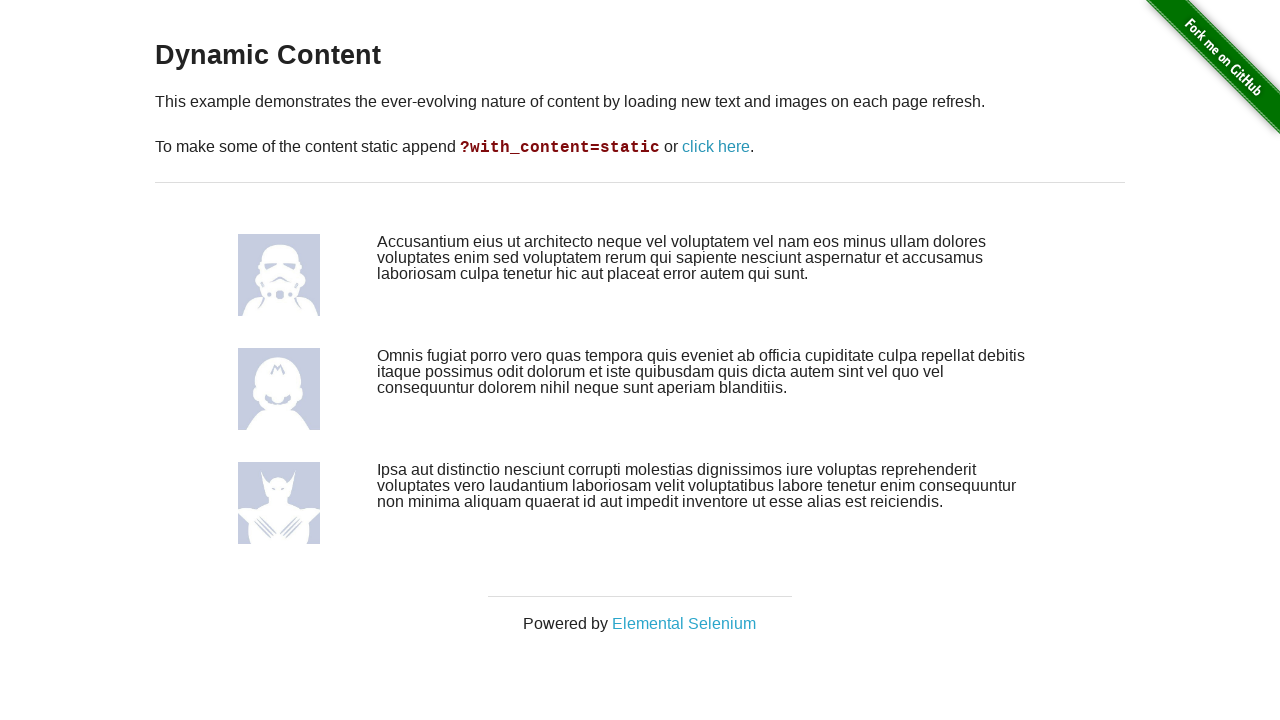

Clicked dynamic content link (iteration 4) at (716, 147) on a[href='/dynamic_content?with_content=static']
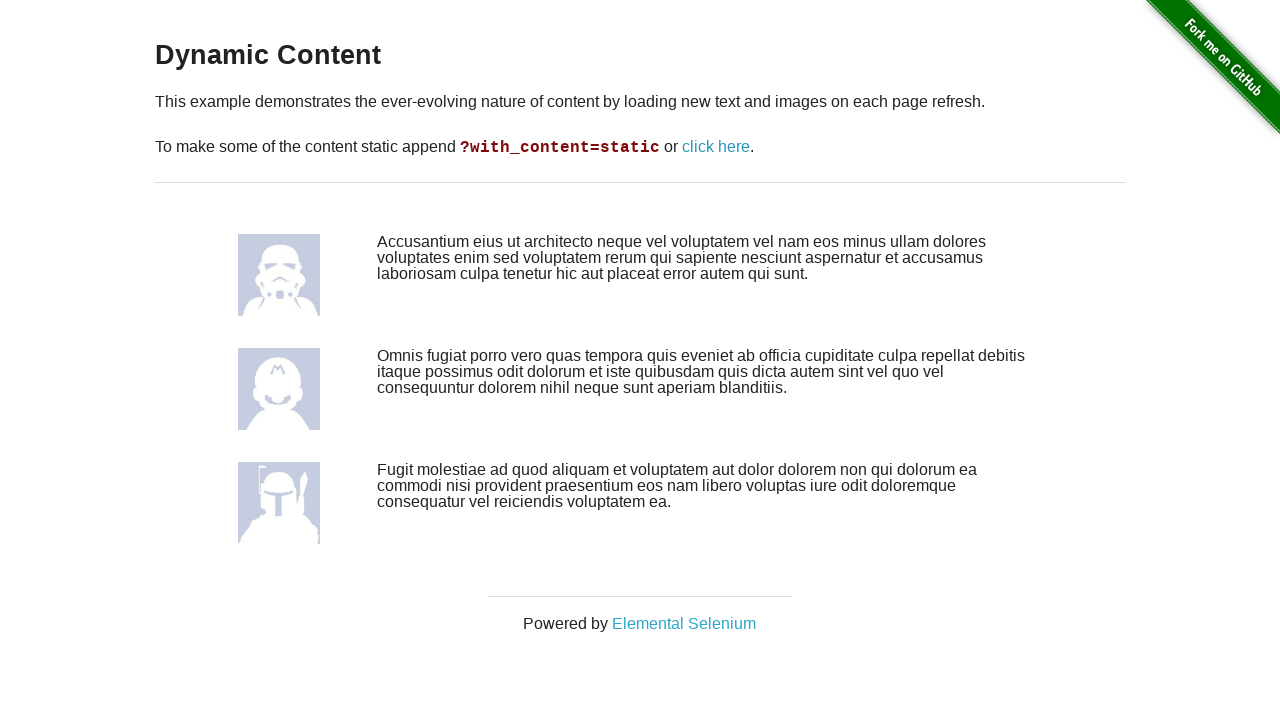

Waited for network idle after clicking link (iteration 4)
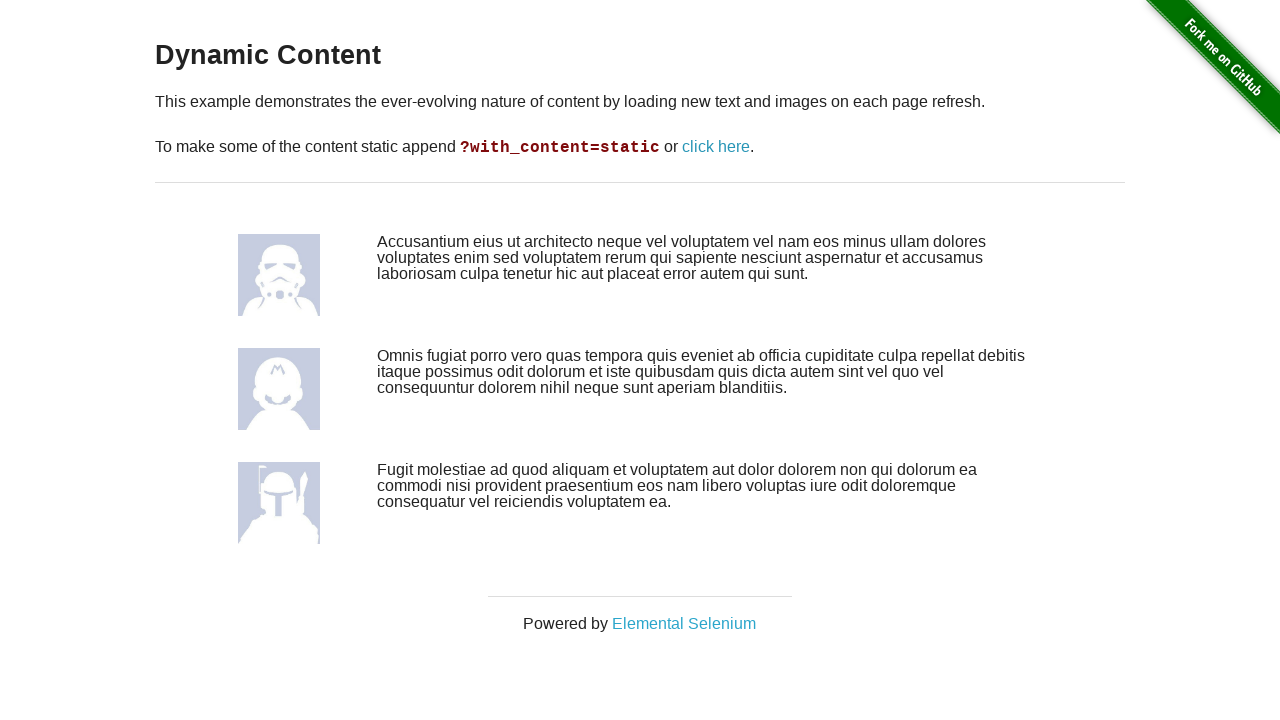

Clicked dynamic content link (iteration 5) at (716, 147) on a[href='/dynamic_content?with_content=static']
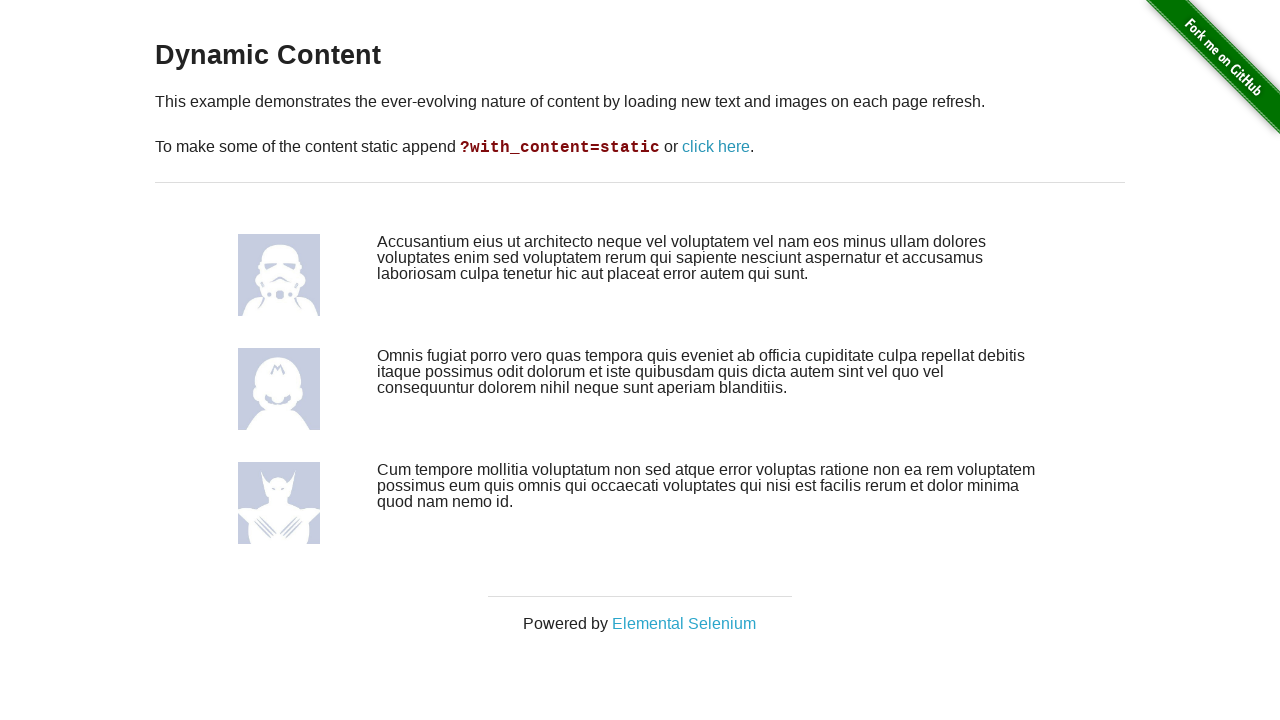

Waited for network idle after clicking link (iteration 5)
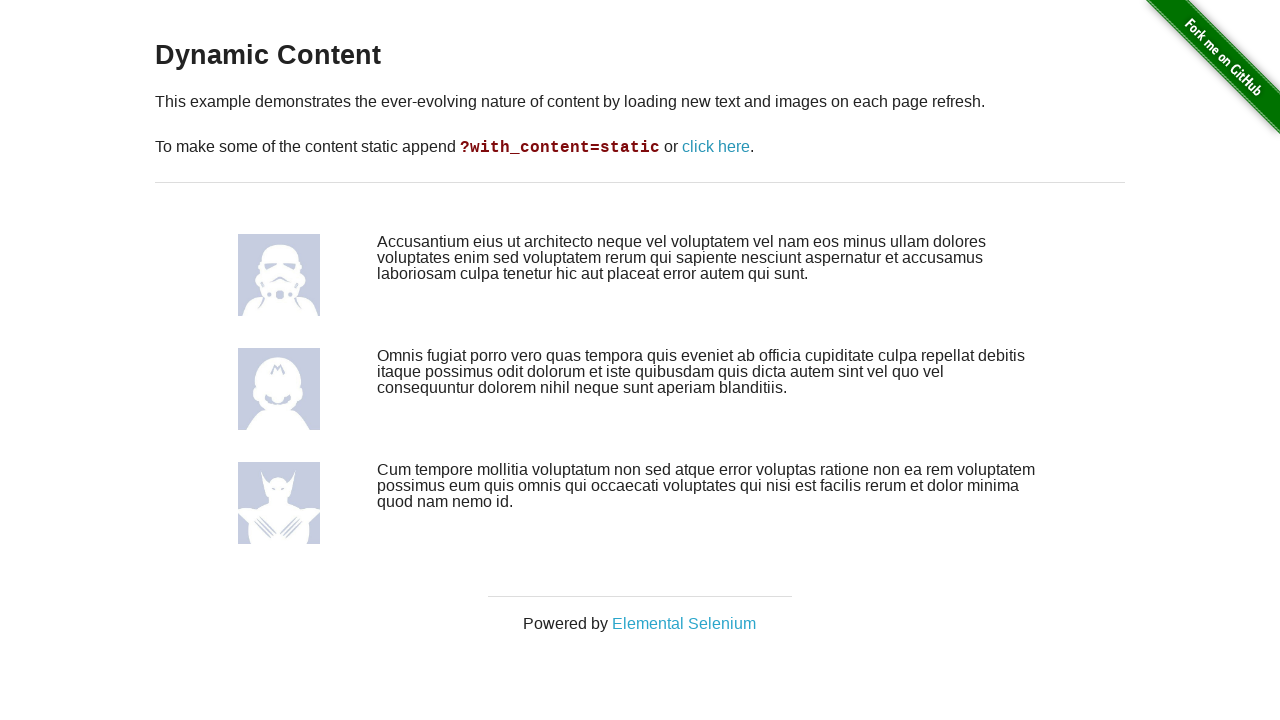

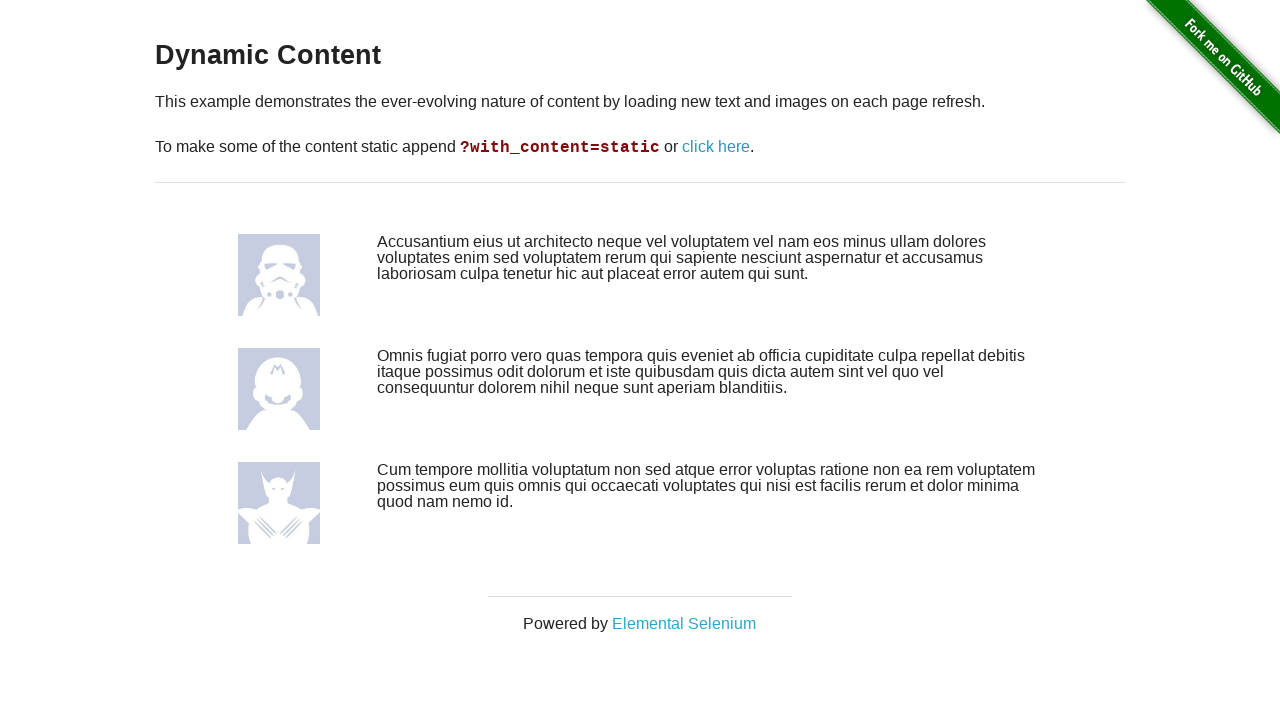